Tests the service details link by clicking it and verifying navigation to the payment security page, then returning to main page

Starting URL: https://www.mts.by/

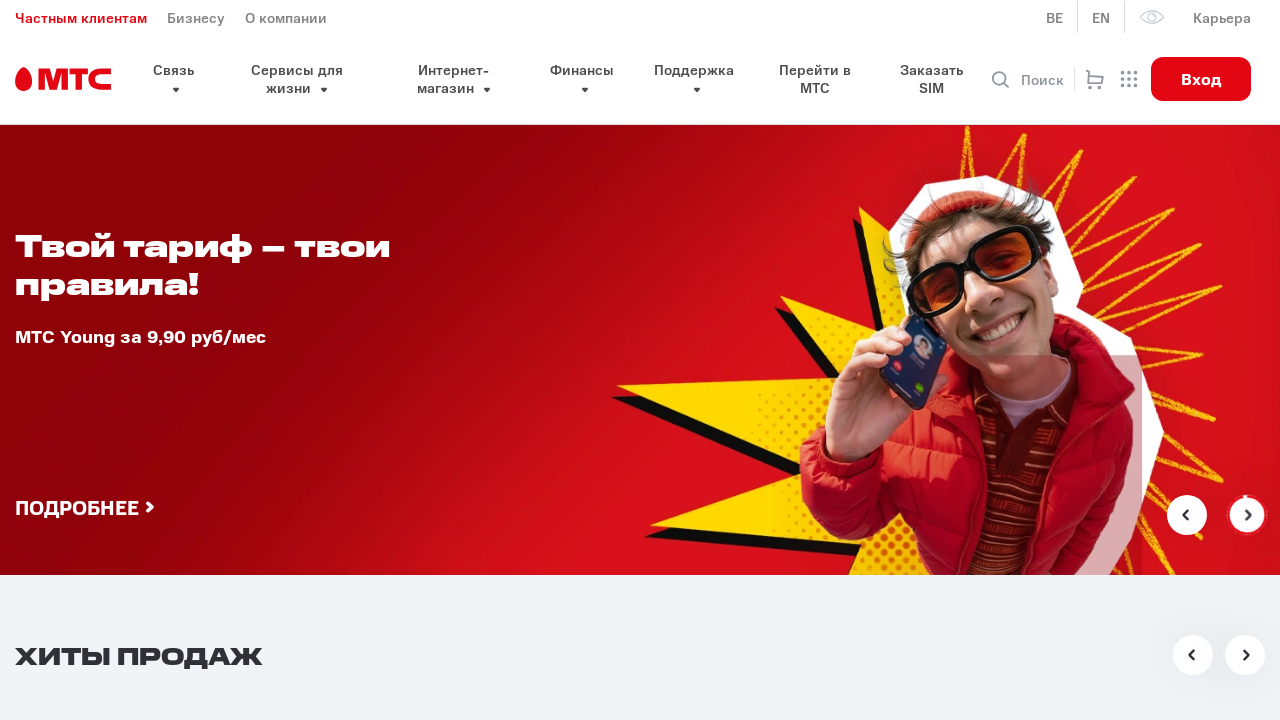

Clicked on the 'about service' link in the pay section at (190, 361) on xpath=//section[@class = 'pay']//a
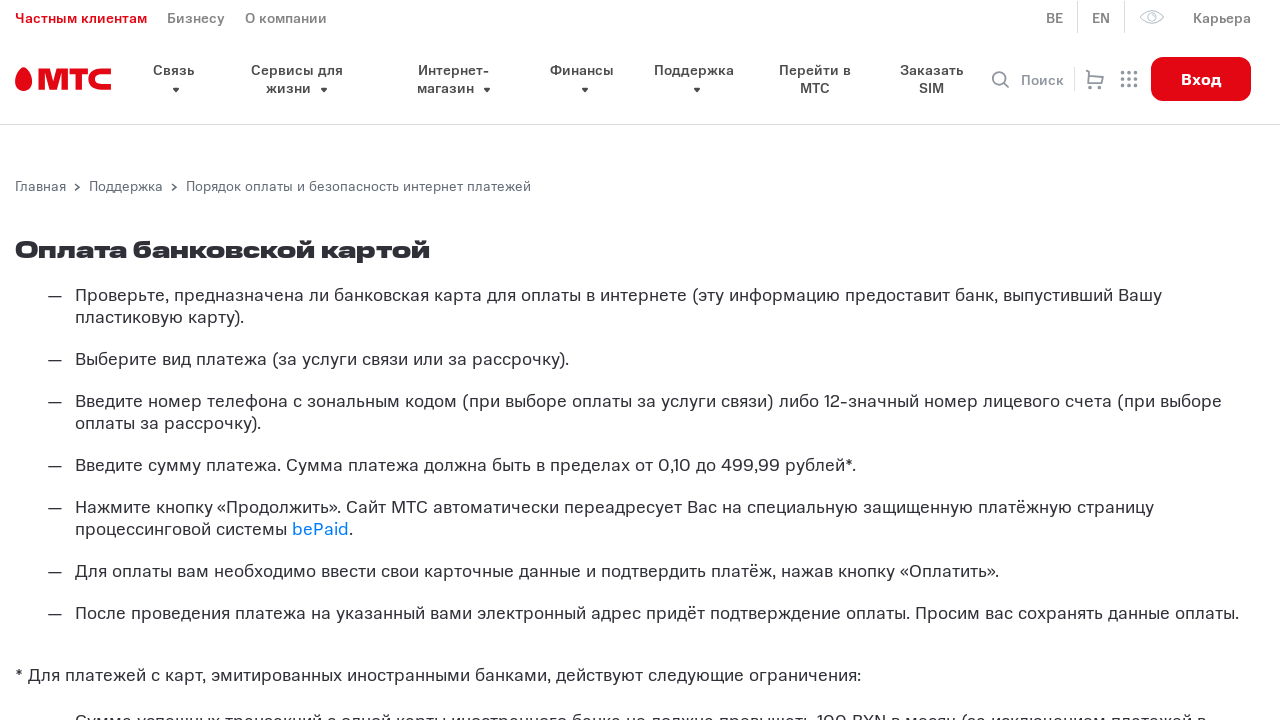

Waited for payment security page to load
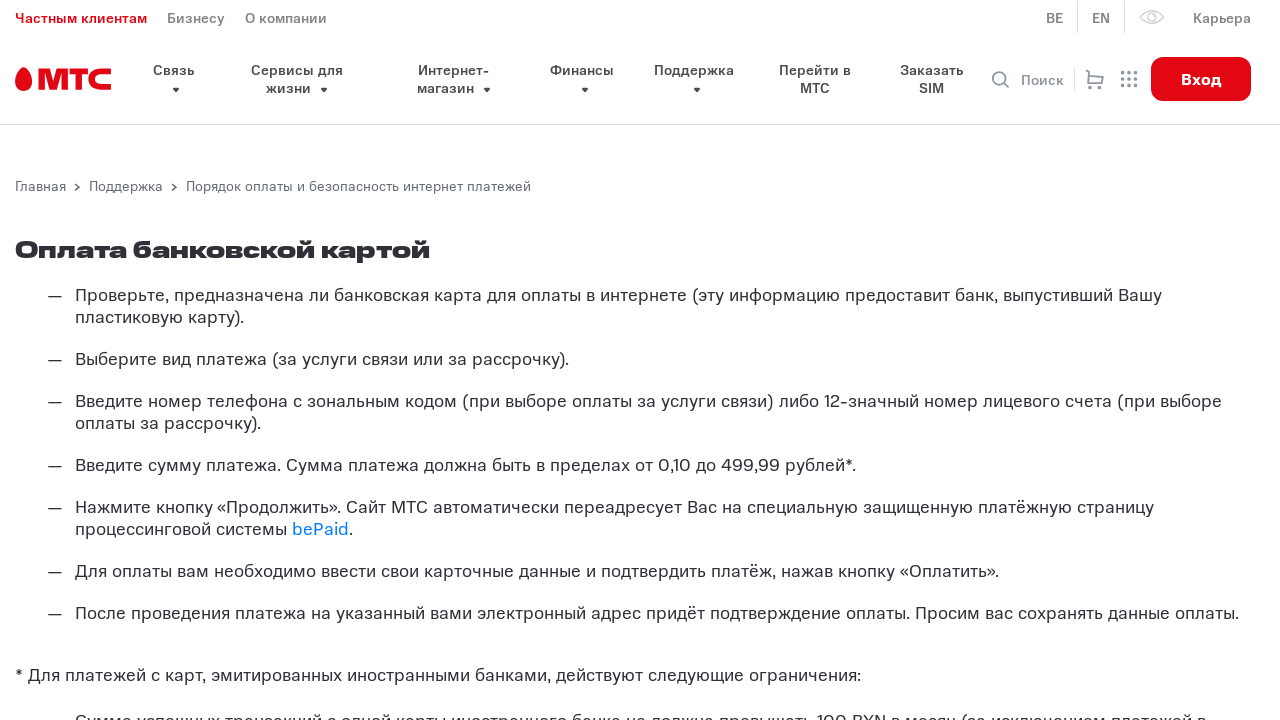

Clicked on the 'Главная' (Main) link to return to main page at (40, 186) on xpath=//span[text()='Главная']
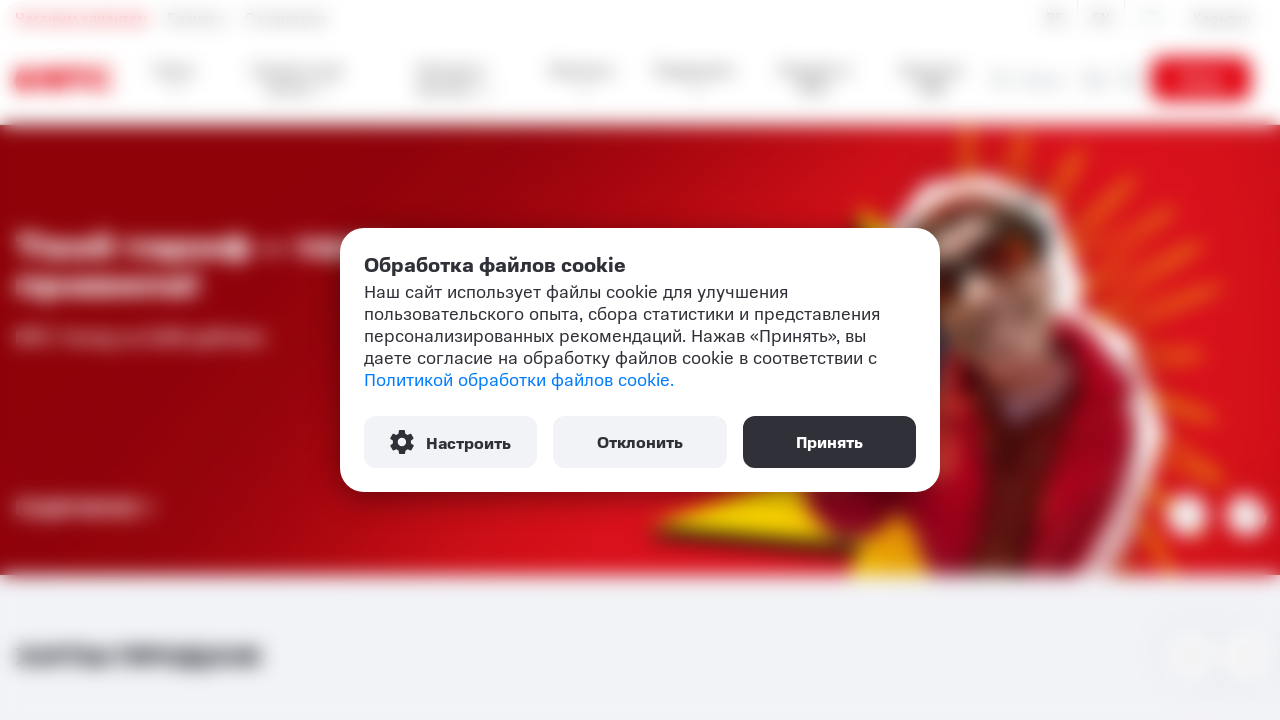

Waited for main page to load
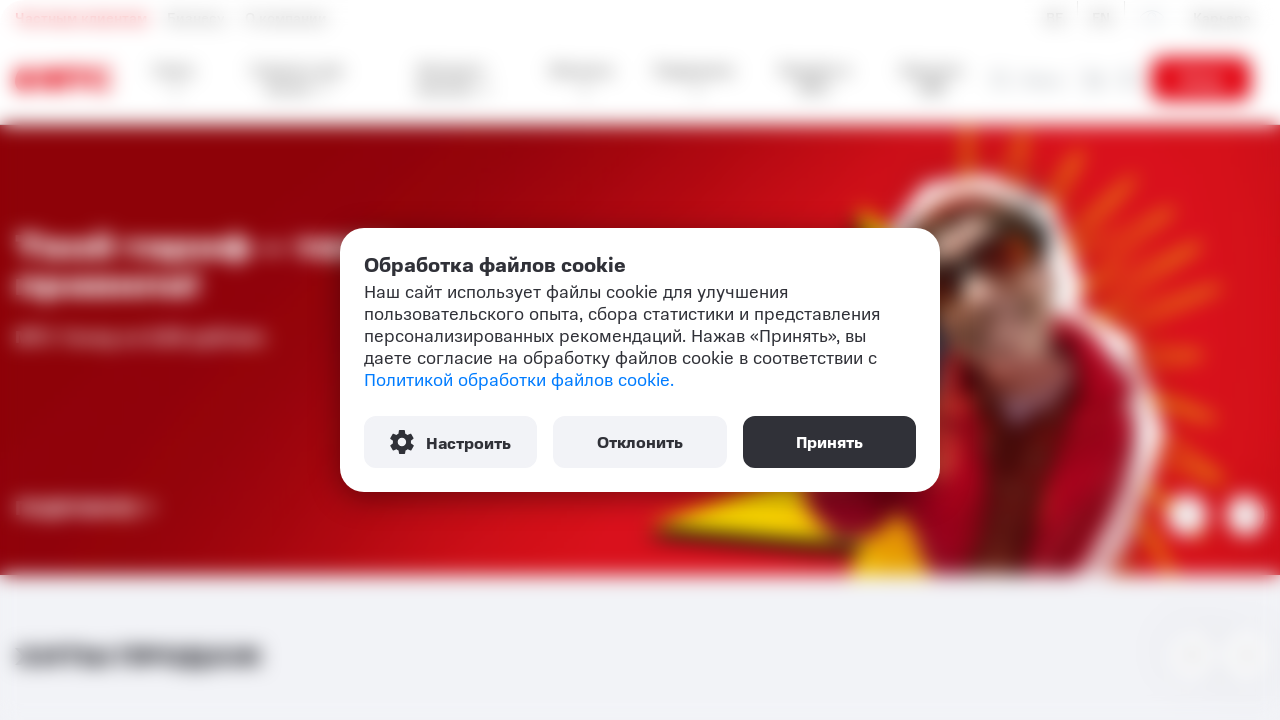

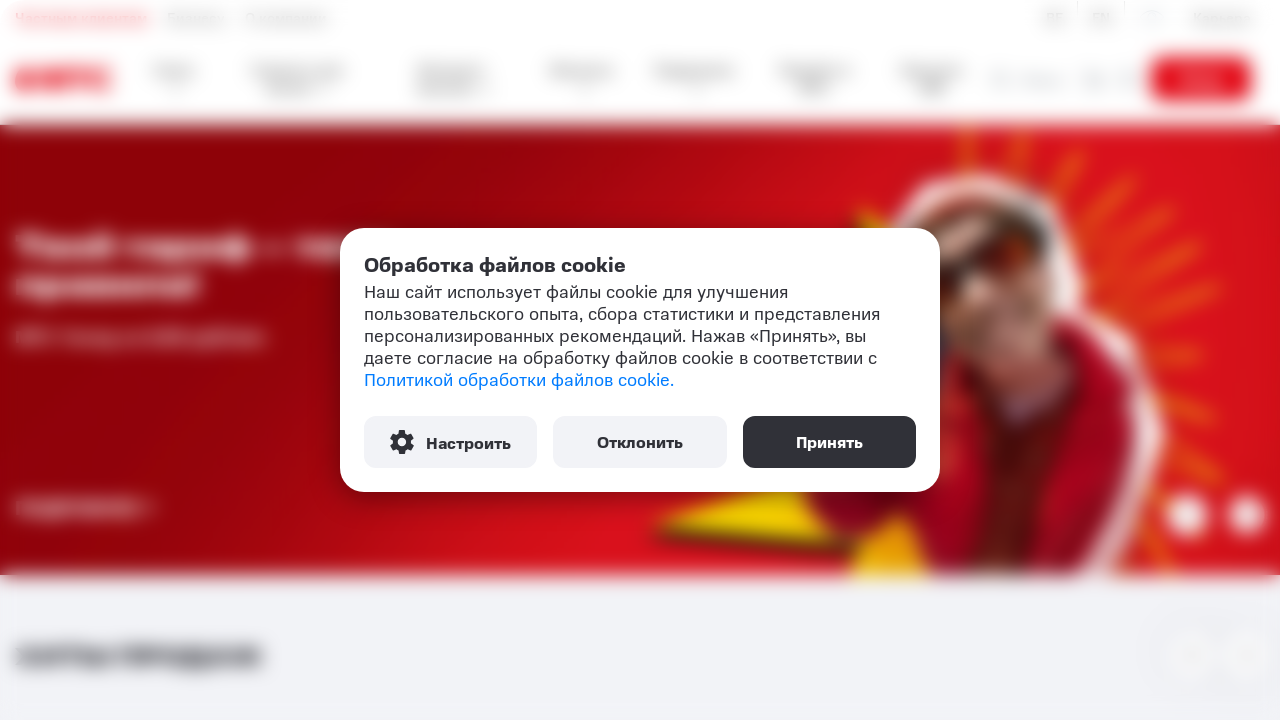